Tests DuckDuckGo search functionality in a single browser by searching for "webdriver" and verifying the page title matches expected result.

Starting URL: https://duckduckgo.com/

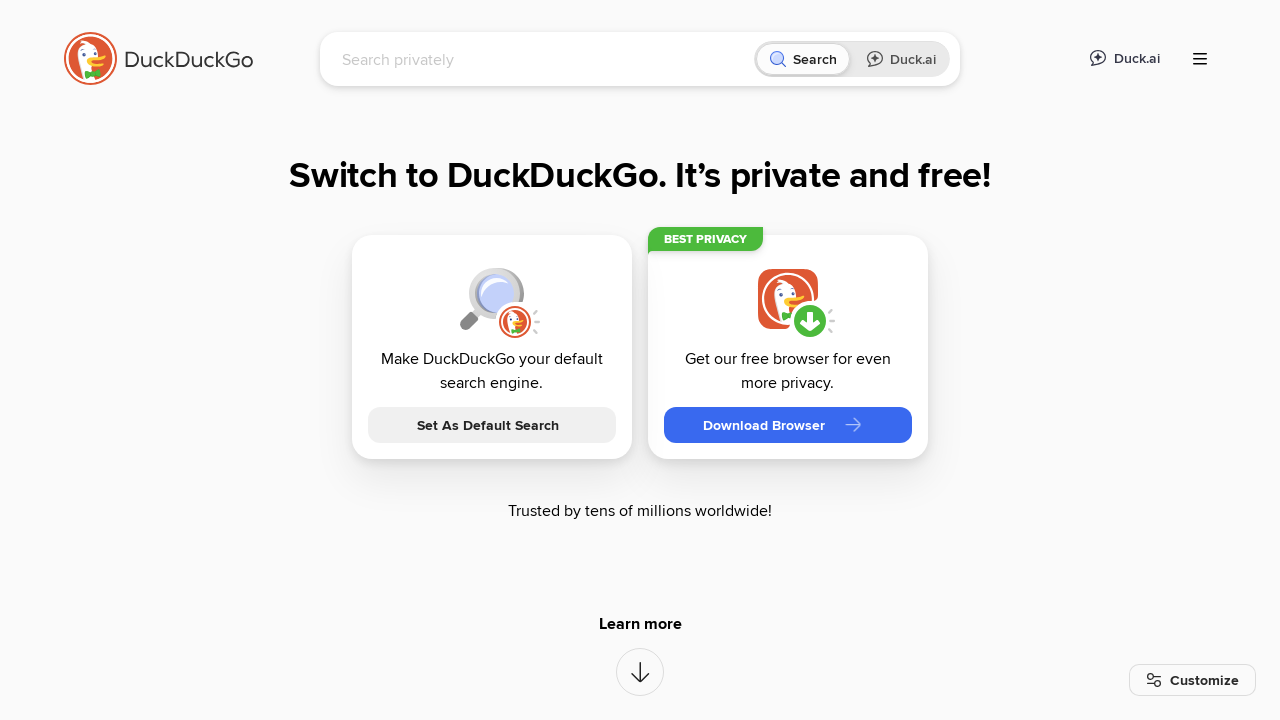

Filled search box with 'webdriver' on input[name='q']
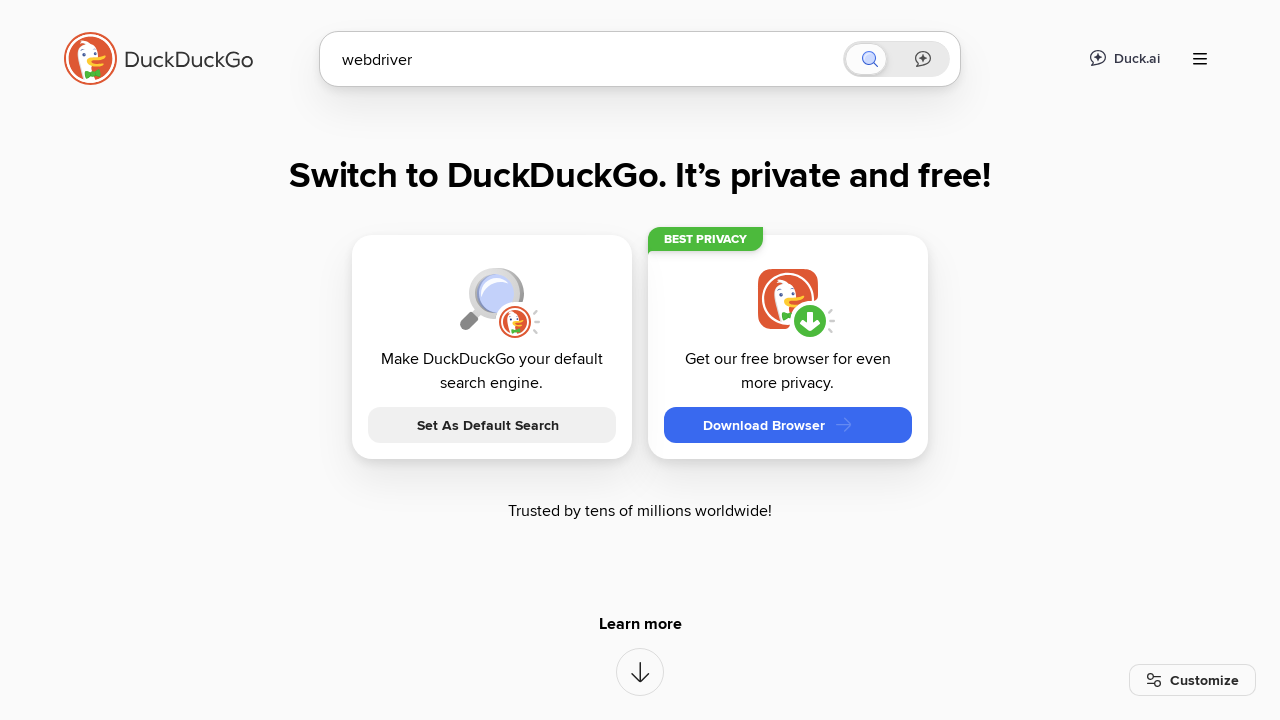

Pressed Enter to submit search query on input[name='q']
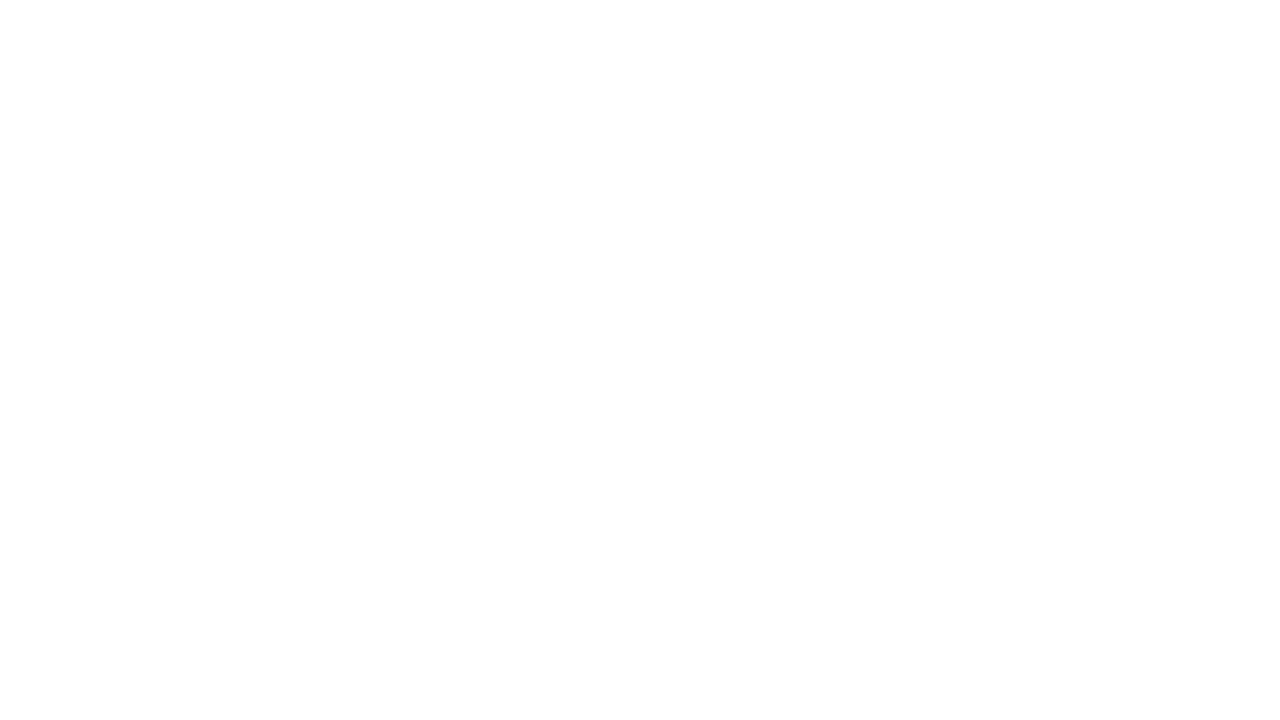

DuckDuckGo search results page loaded
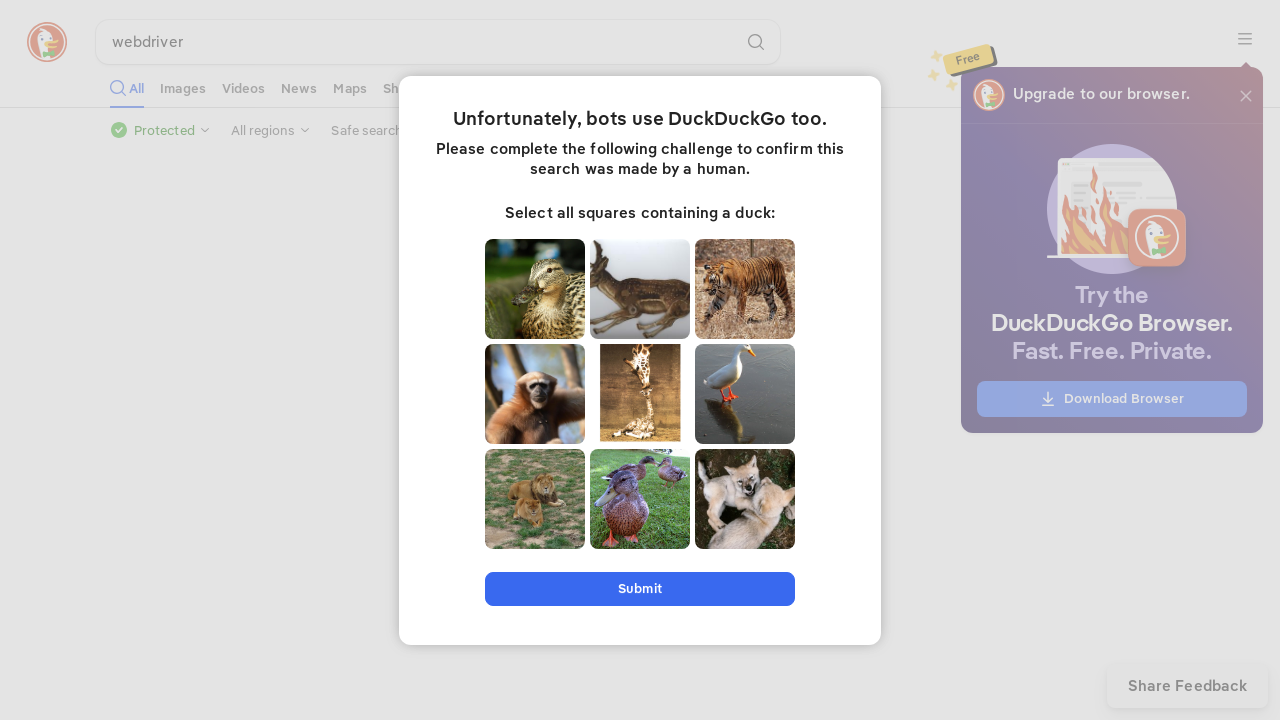

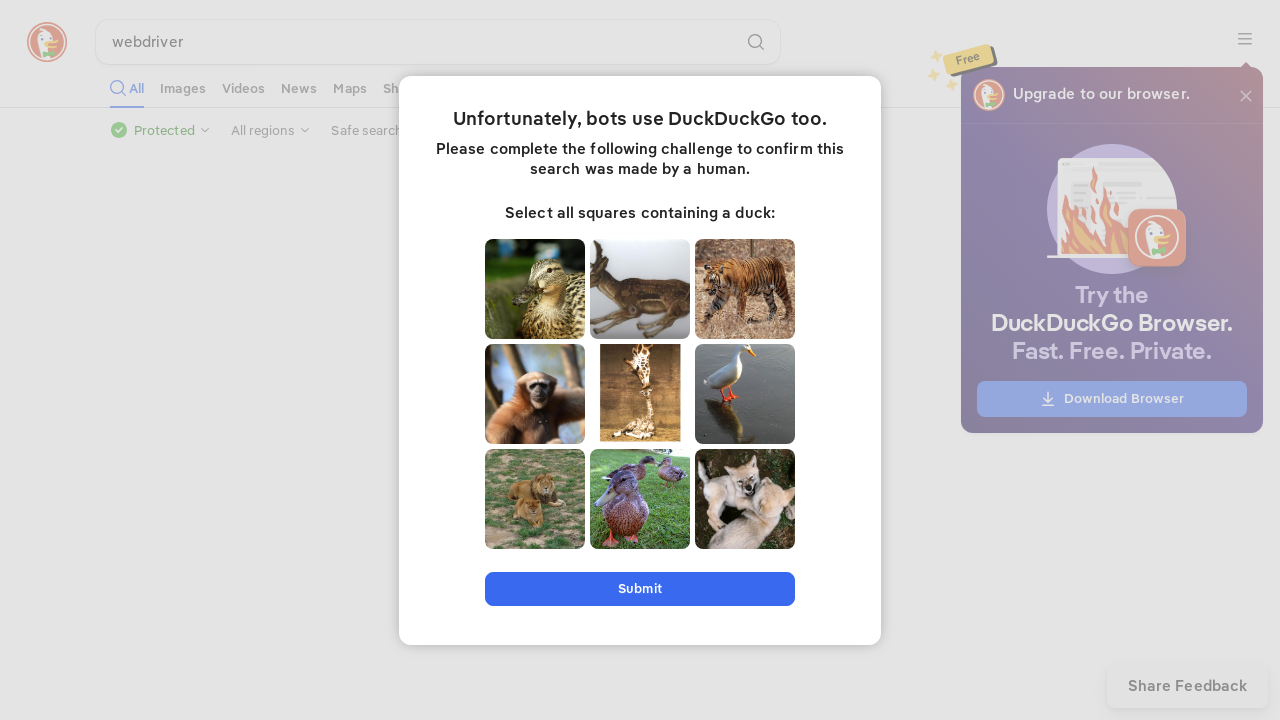